Tests sorting the "Due" column in descending order by clicking the column header twice

Starting URL: http://the-internet.herokuapp.com/tables

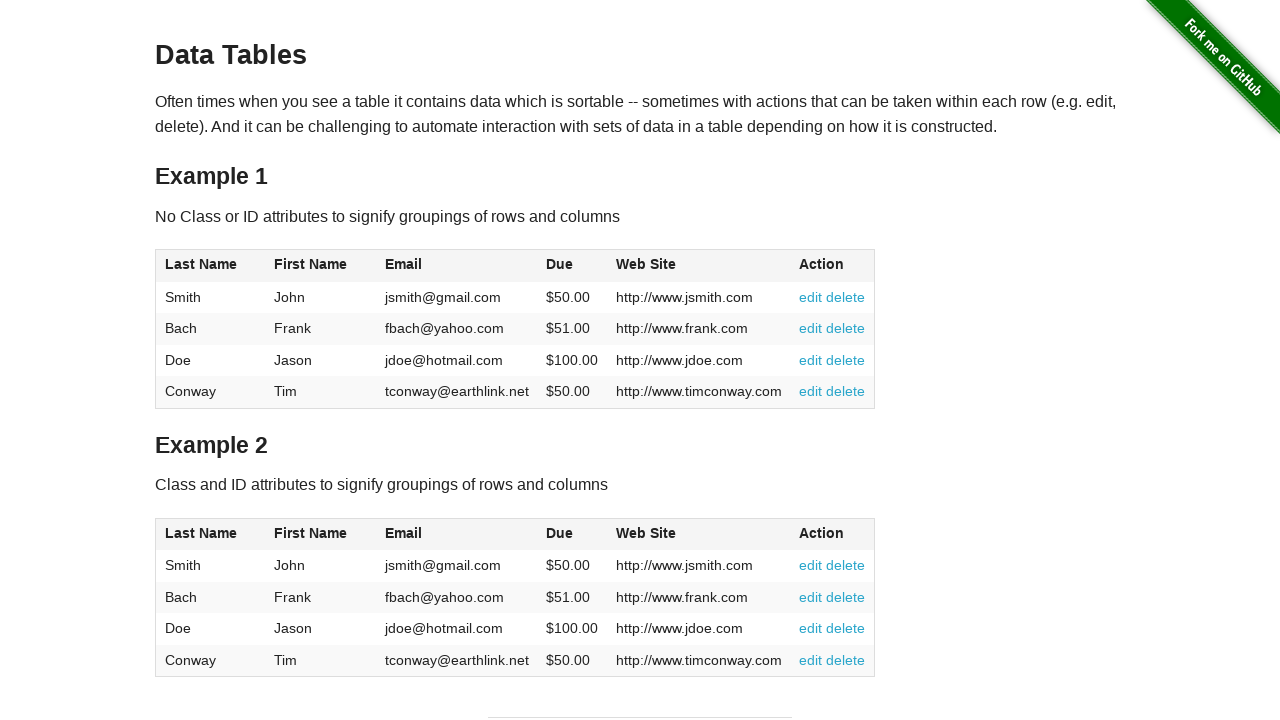

Clicked Due column header for first sort at (572, 266) on #table1 thead tr th:nth-of-type(4)
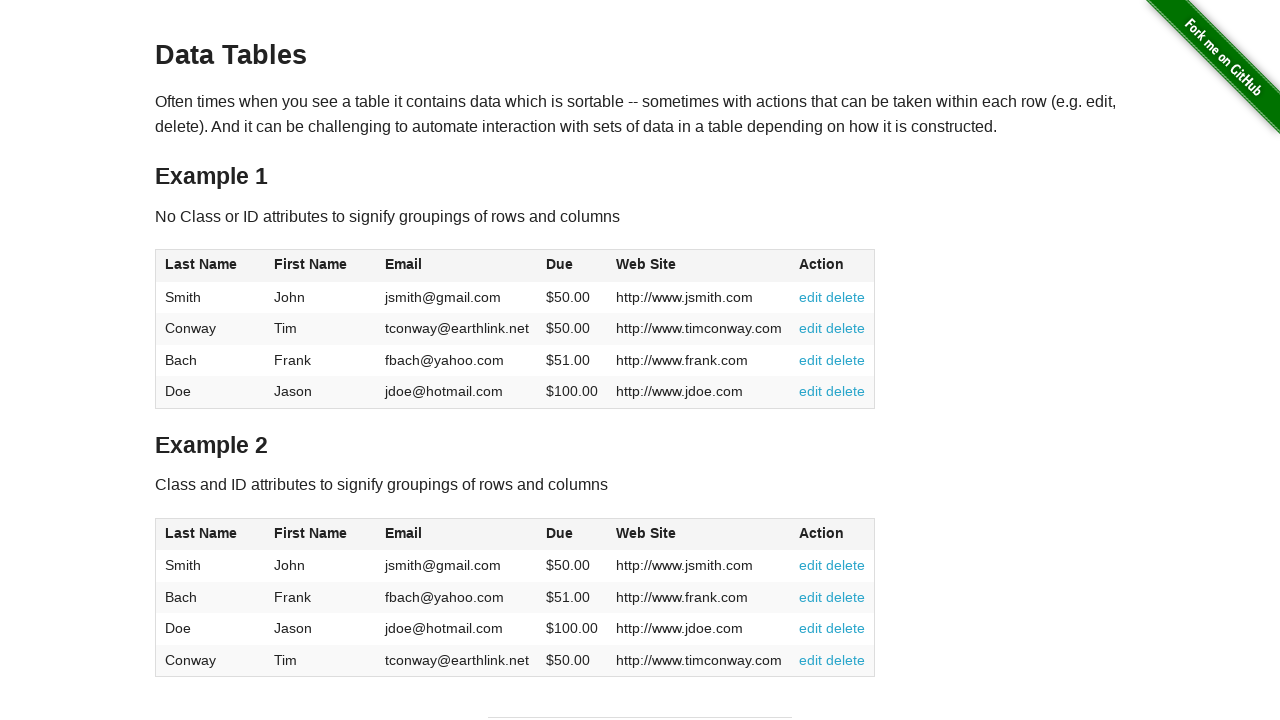

Clicked Due column header again to sort in descending order at (572, 266) on #table1 thead tr th:nth-of-type(4)
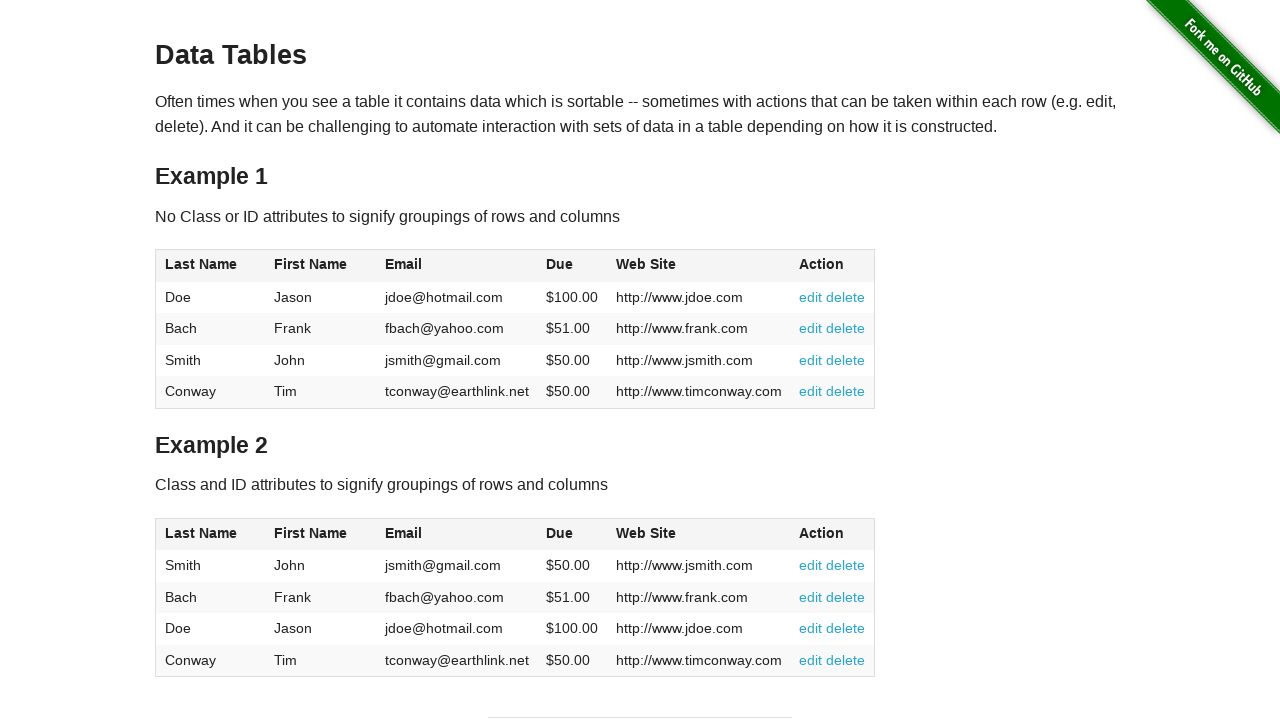

Due column cells loaded and visible
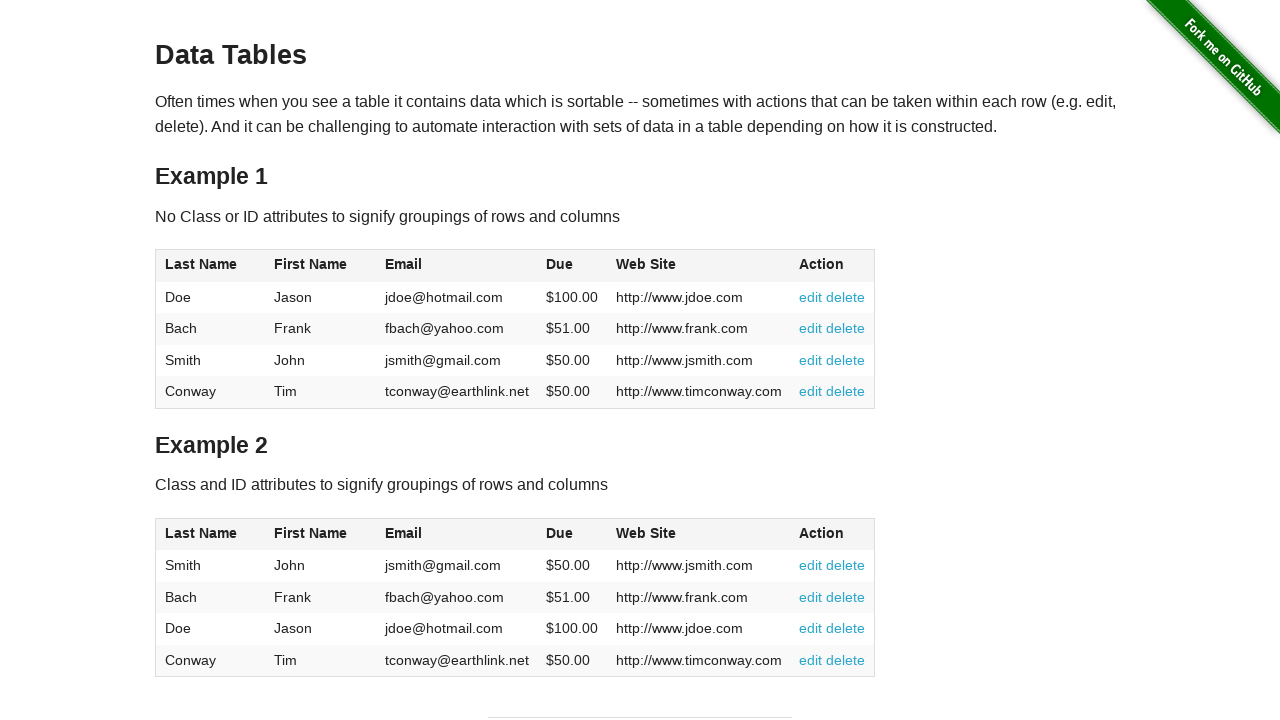

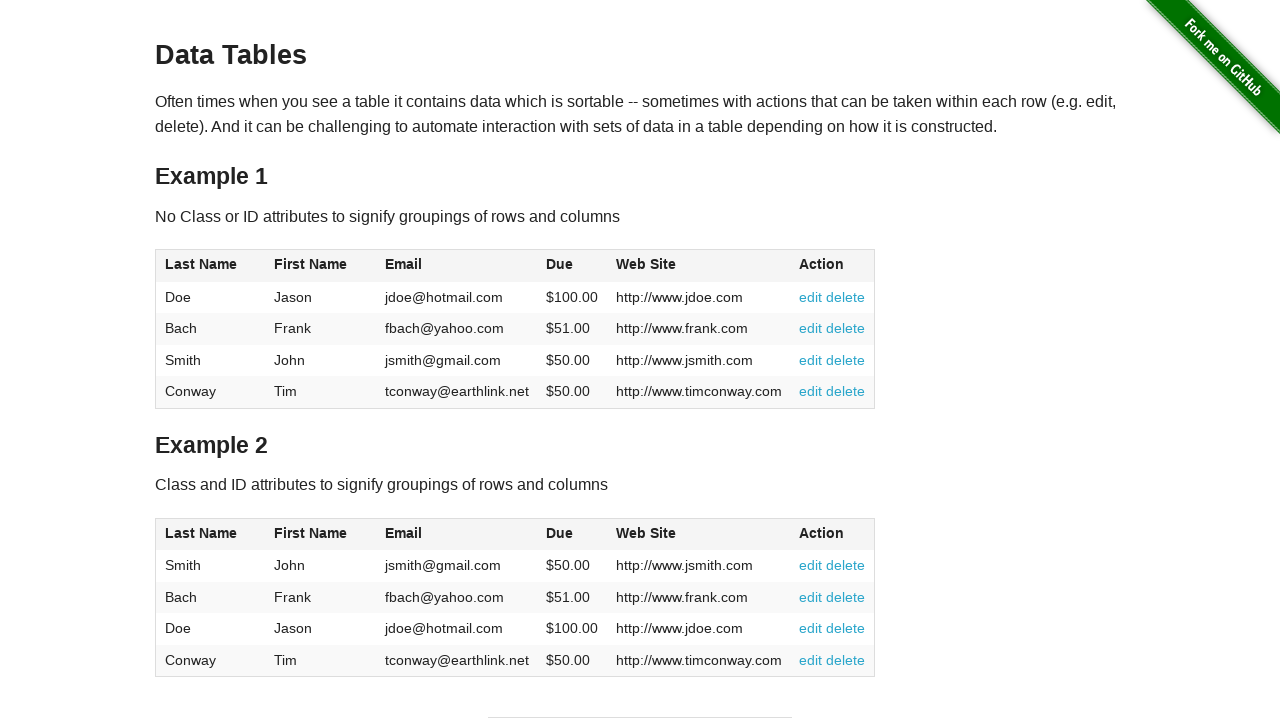